Navigates to GitHub homepage and verifies the page loads successfully by checking the page title

Starting URL: https://github.com

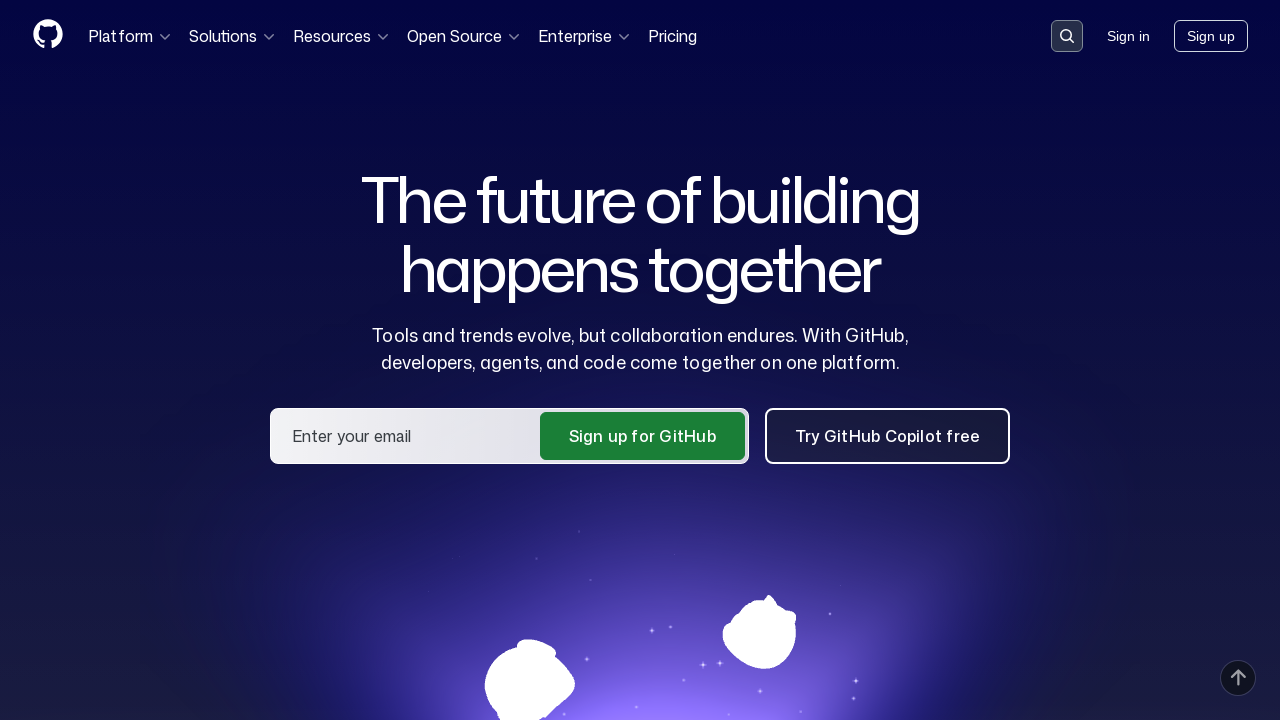

Navigated to GitHub homepage
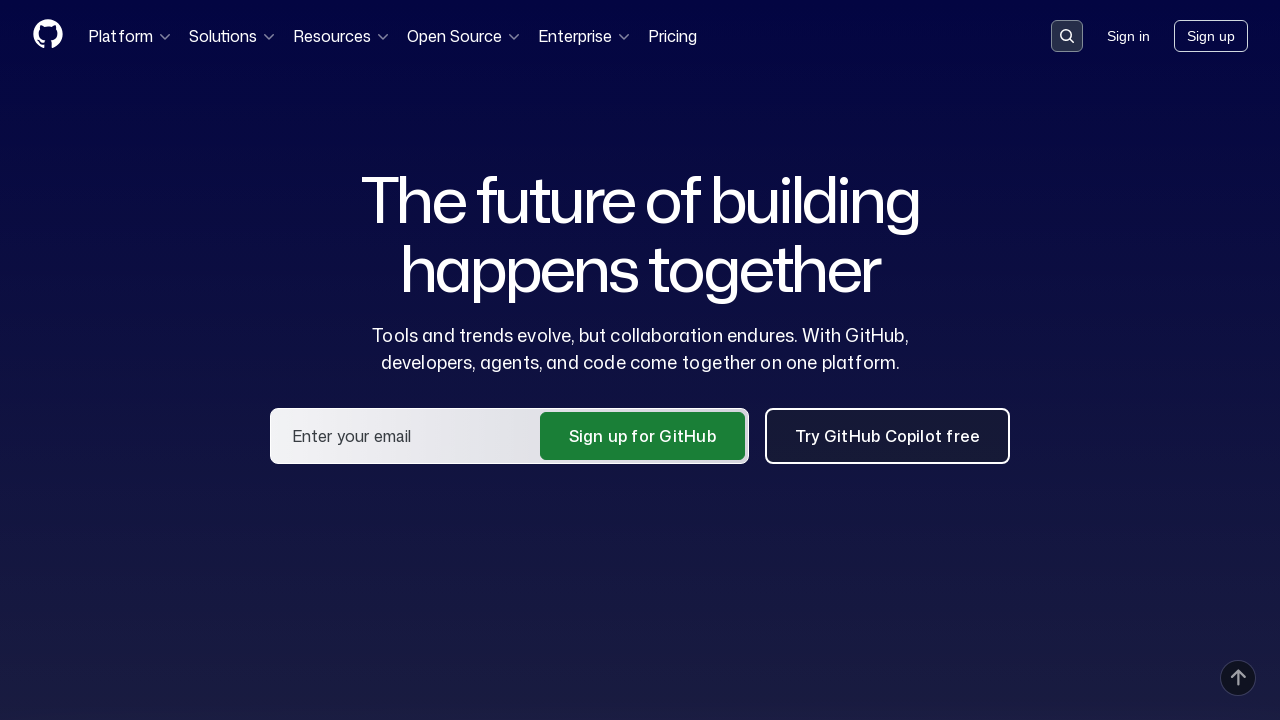

GitHub homepage DOM content loaded
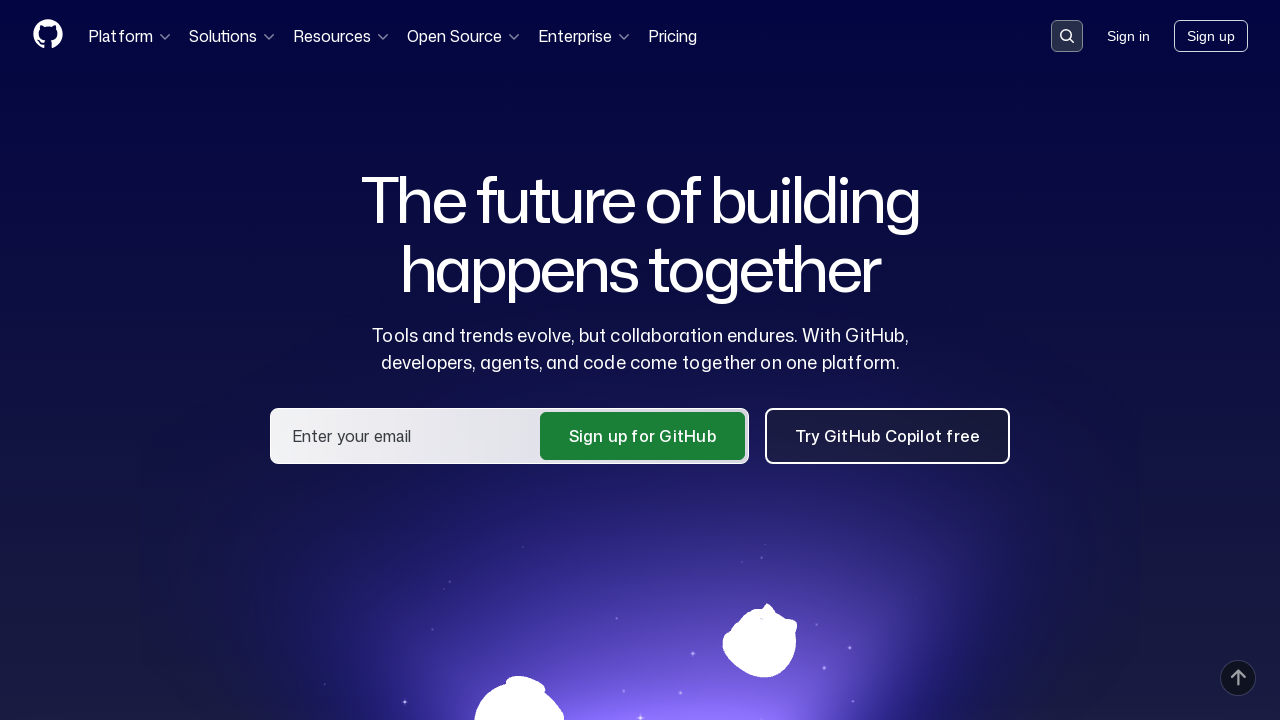

Verified page title contains 'GitHub'
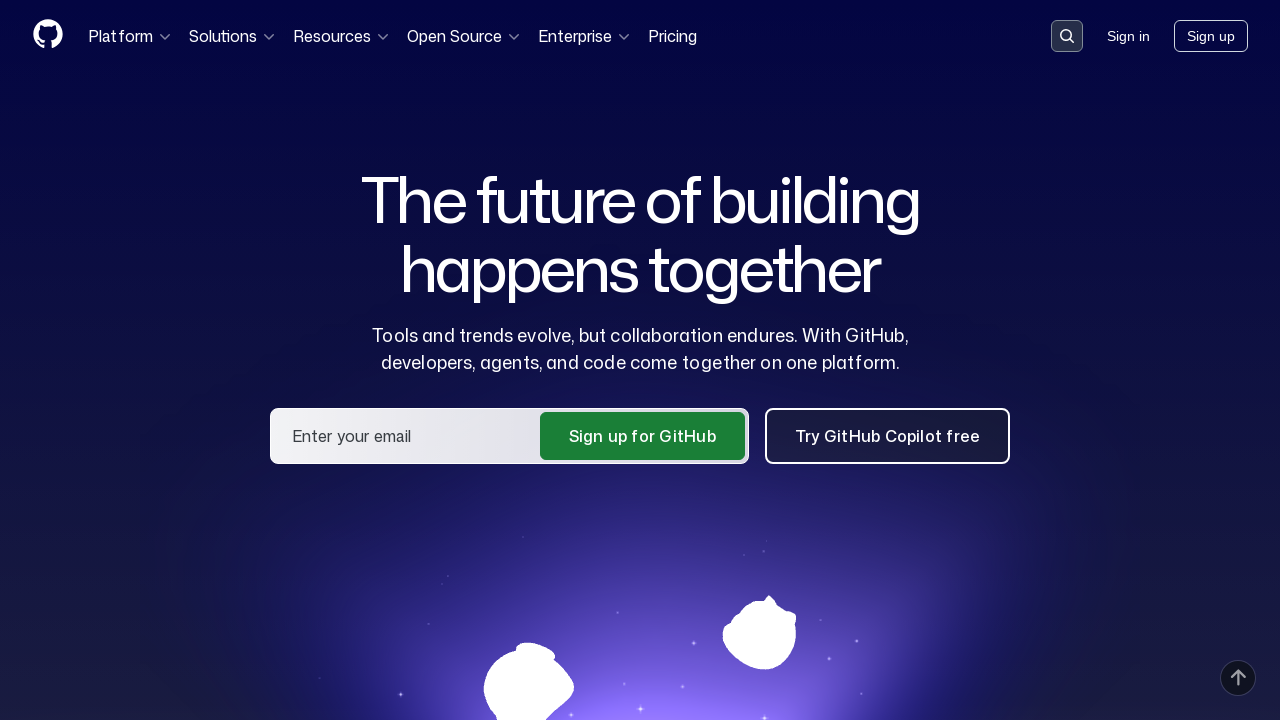

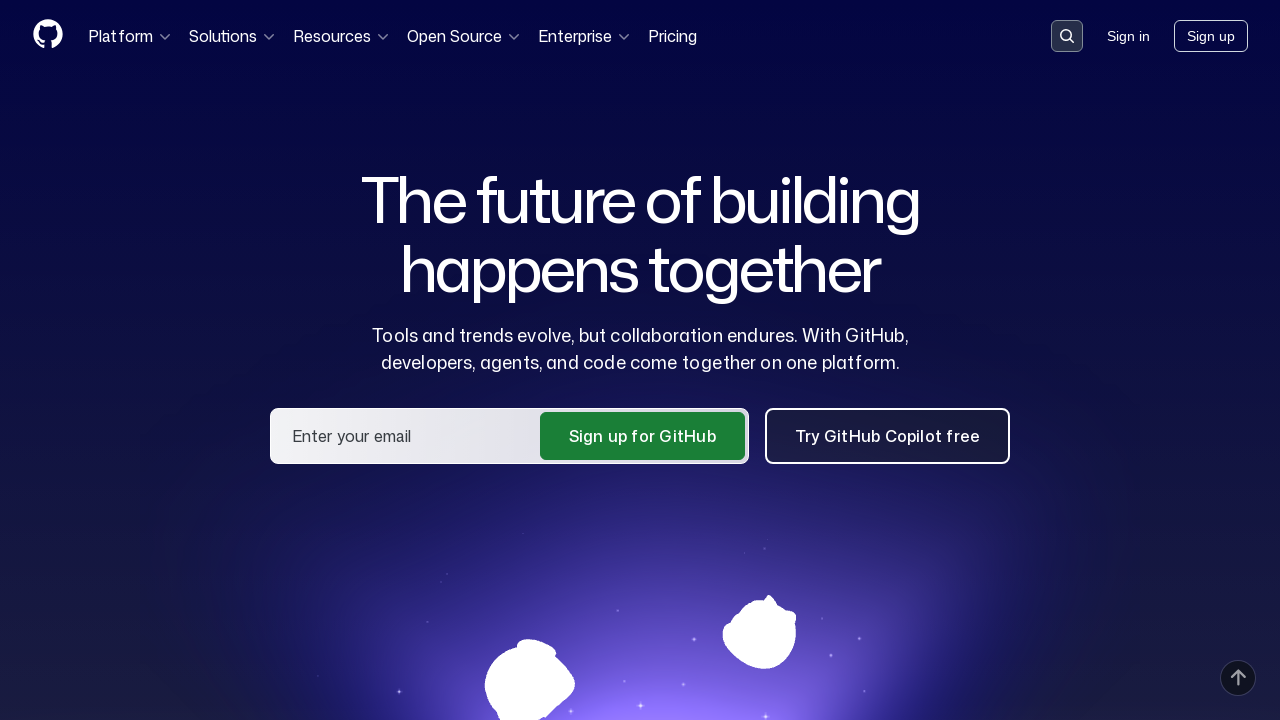